Tests that the Clear completed button displays correct text when there are completed items

Starting URL: https://demo.playwright.dev/todomvc

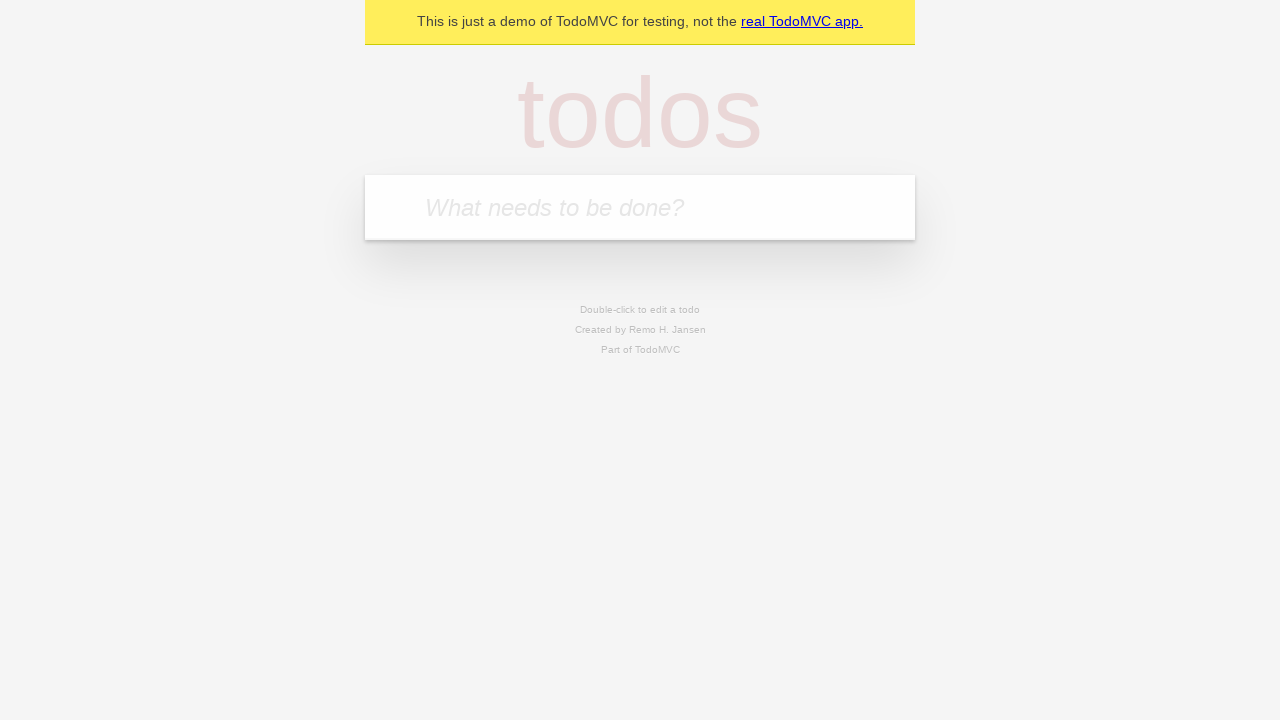

Filled todo input with 'buy some cheese' on internal:attr=[placeholder="What needs to be done?"i]
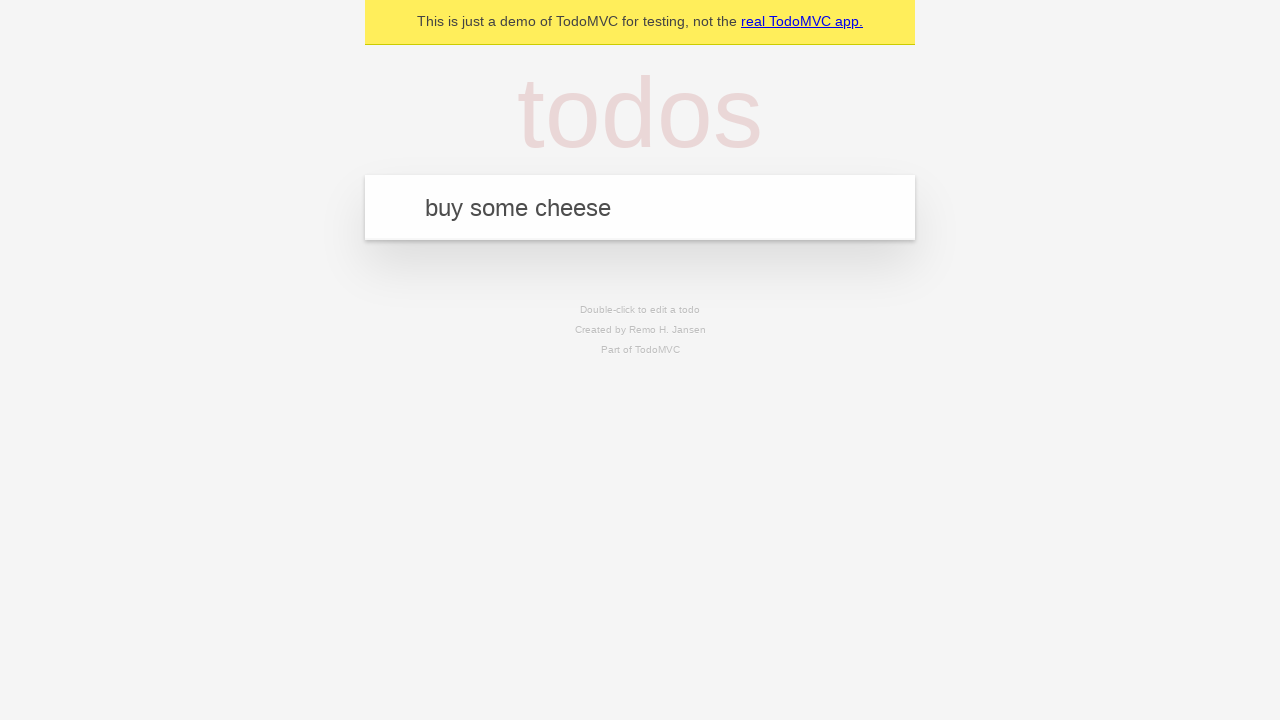

Pressed Enter to add first todo on internal:attr=[placeholder="What needs to be done?"i]
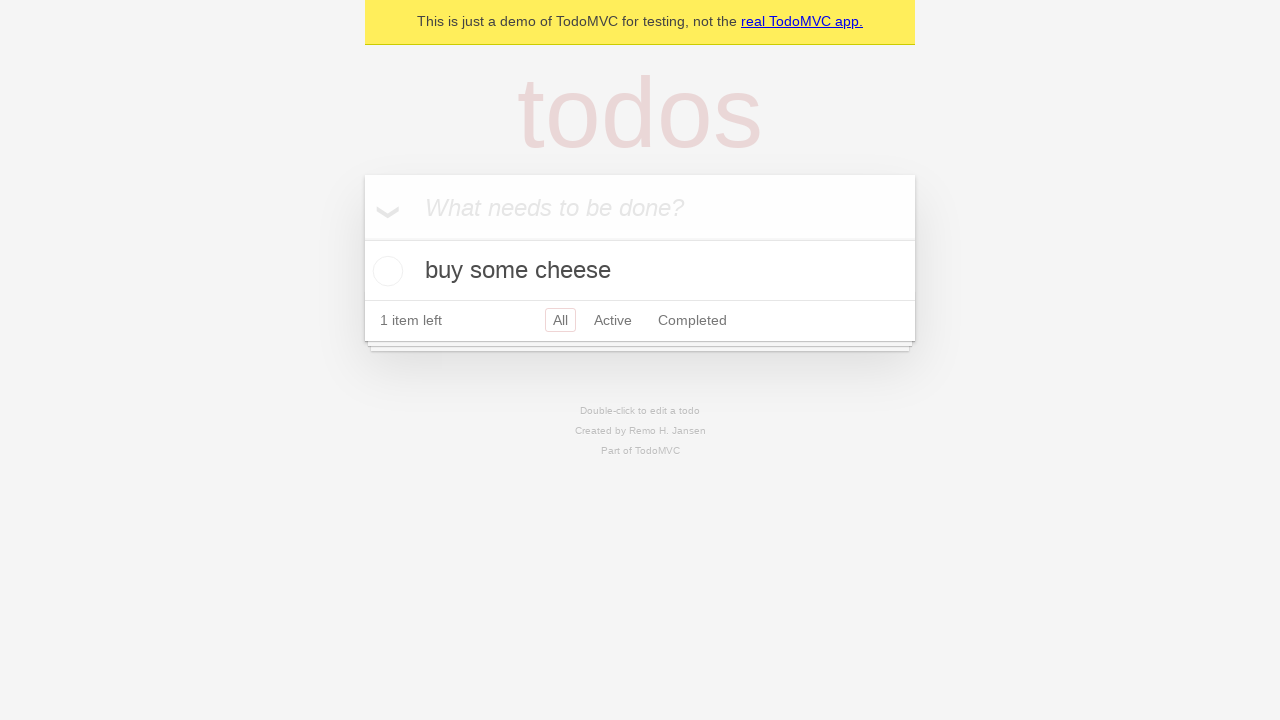

Filled todo input with 'feed the cat' on internal:attr=[placeholder="What needs to be done?"i]
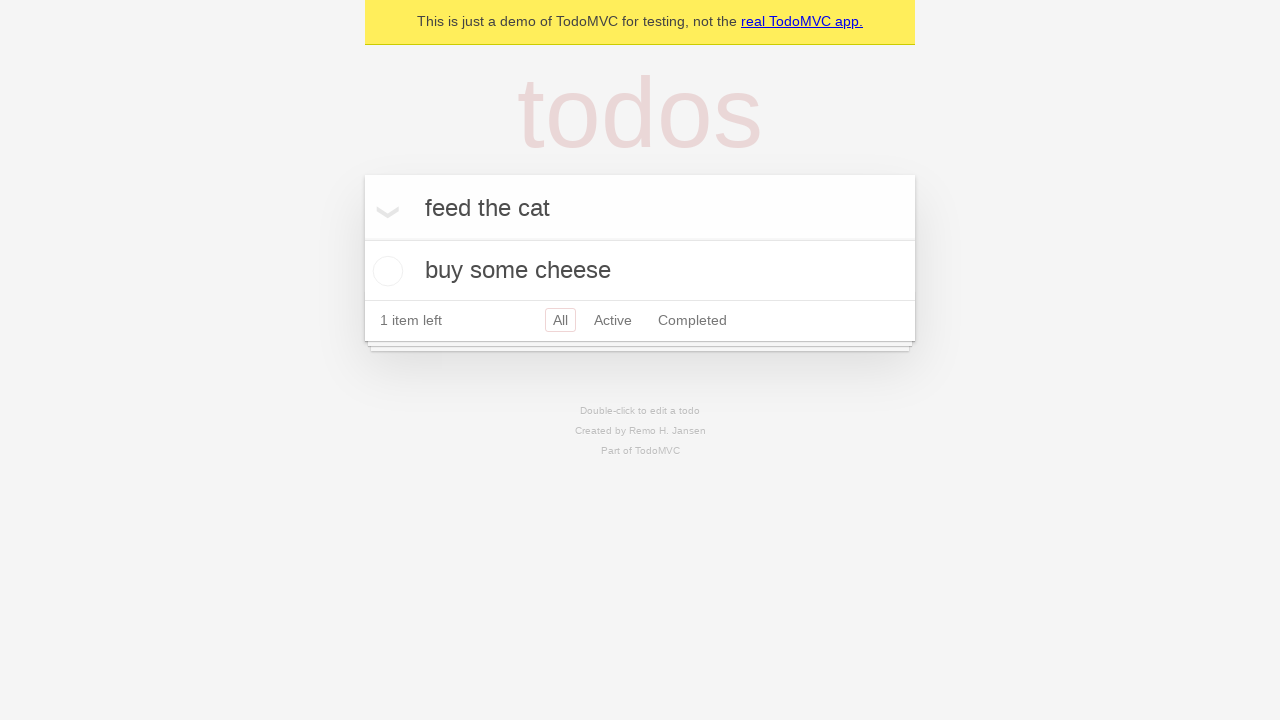

Pressed Enter to add second todo on internal:attr=[placeholder="What needs to be done?"i]
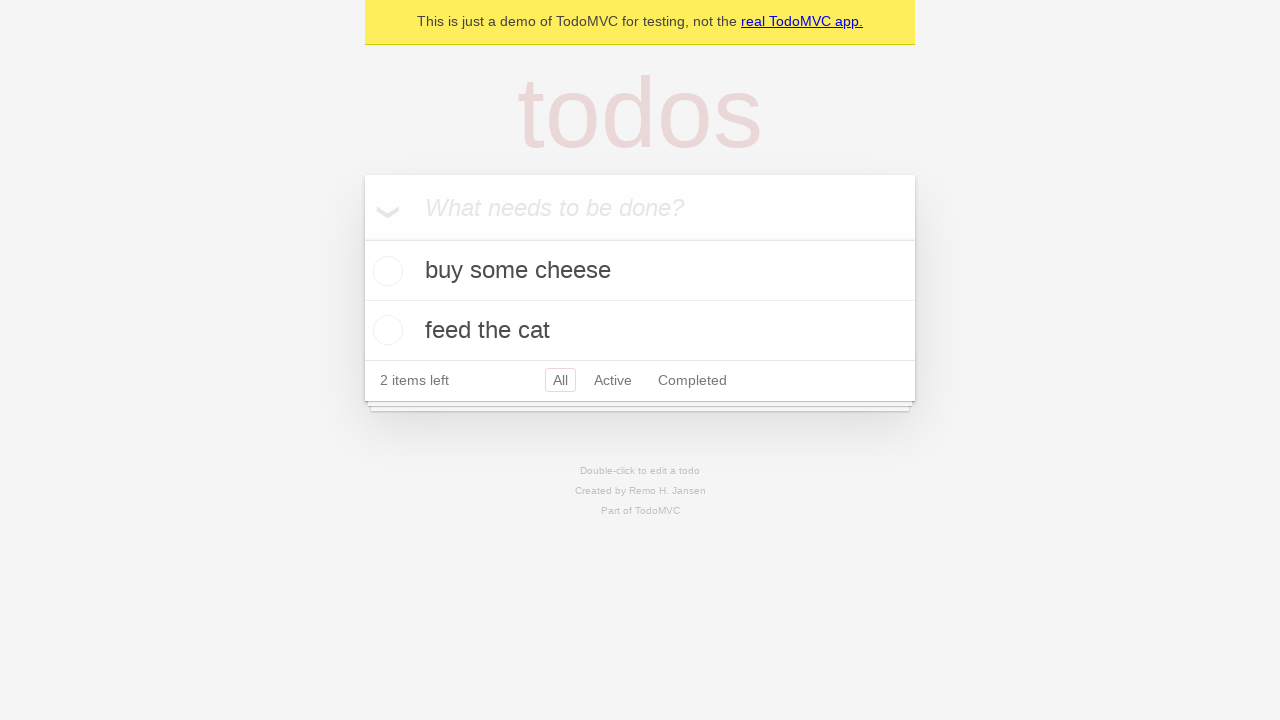

Filled todo input with 'book a doctors appointment' on internal:attr=[placeholder="What needs to be done?"i]
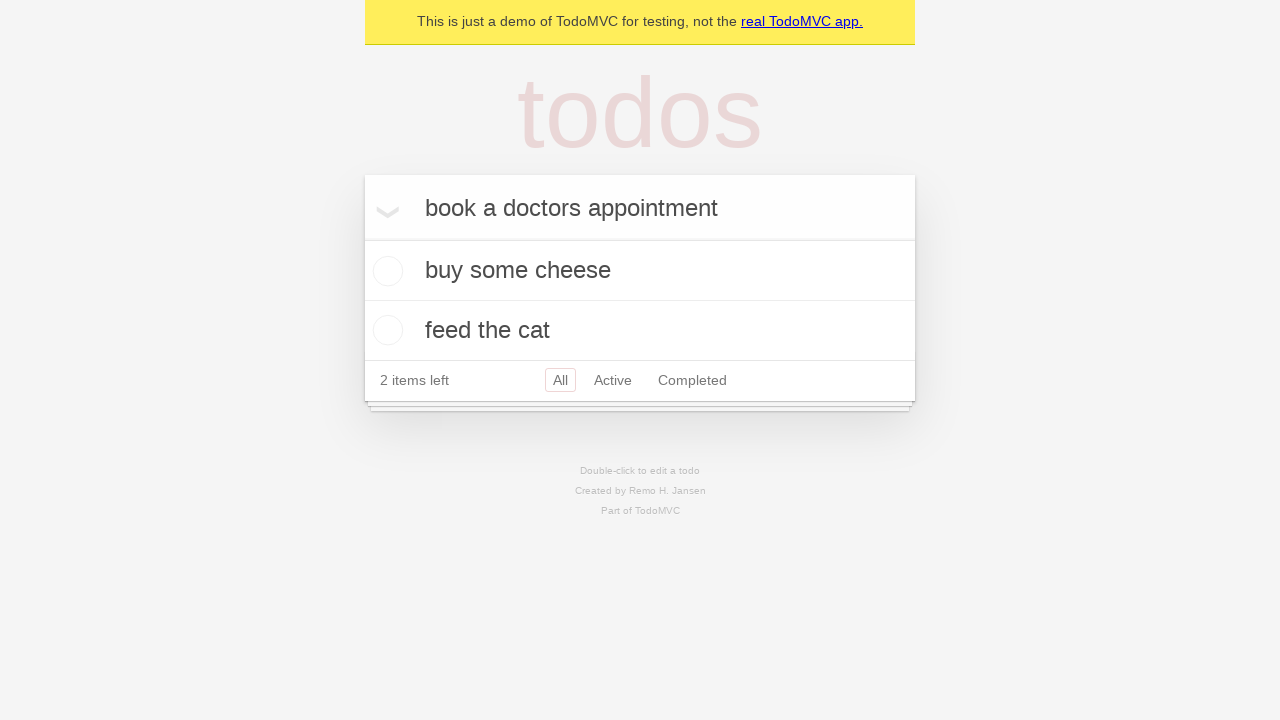

Pressed Enter to add third todo on internal:attr=[placeholder="What needs to be done?"i]
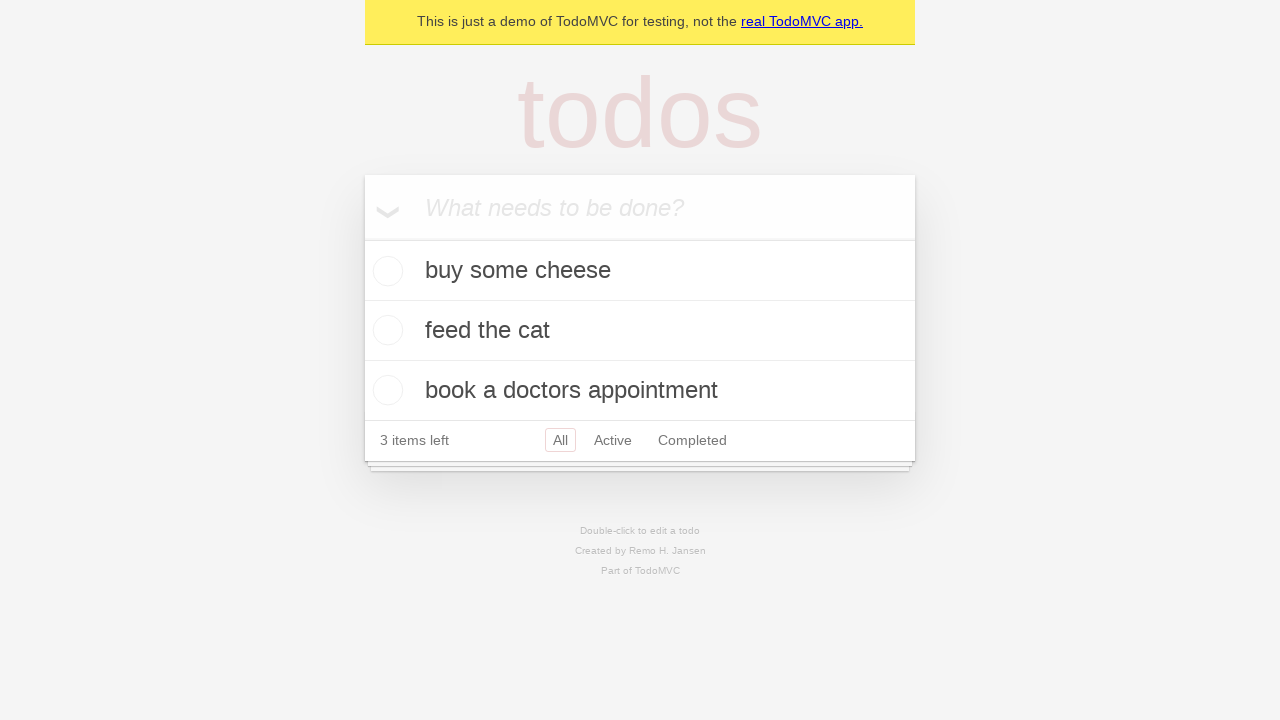

Checked the first todo as completed at (385, 271) on .todo-list li .toggle >> nth=0
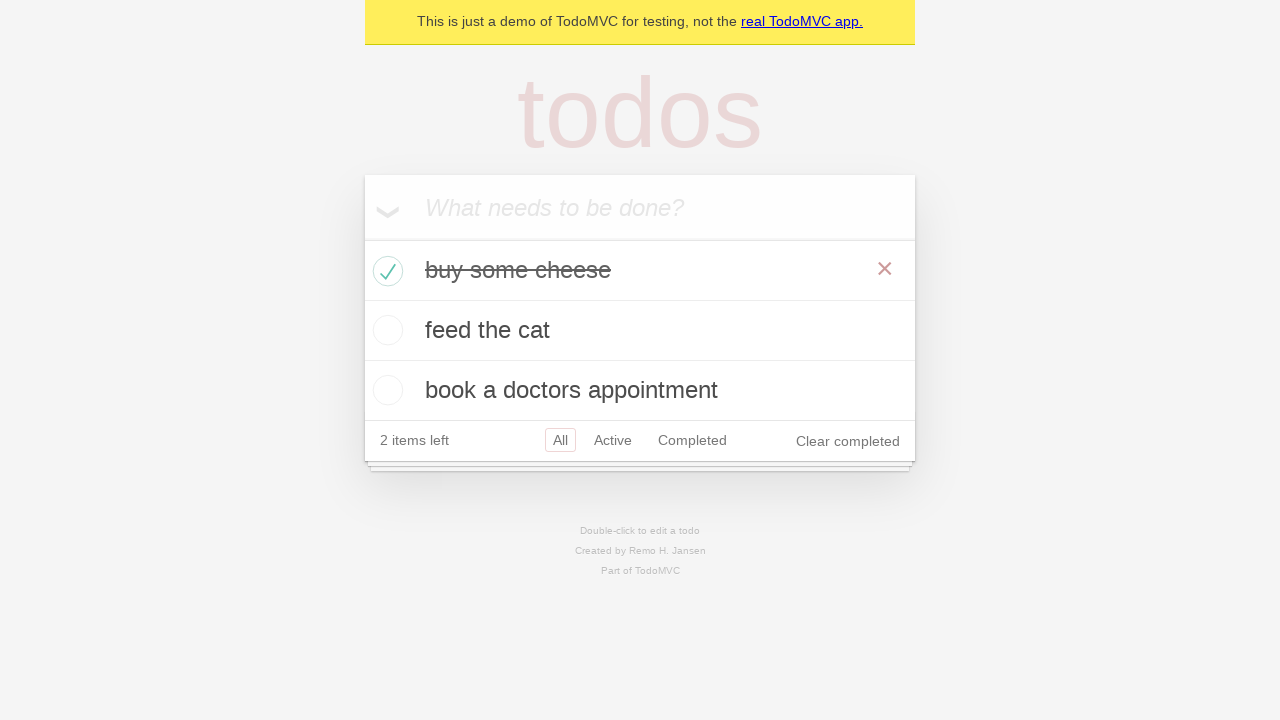

Clear completed button appeared when first todo was marked as completed
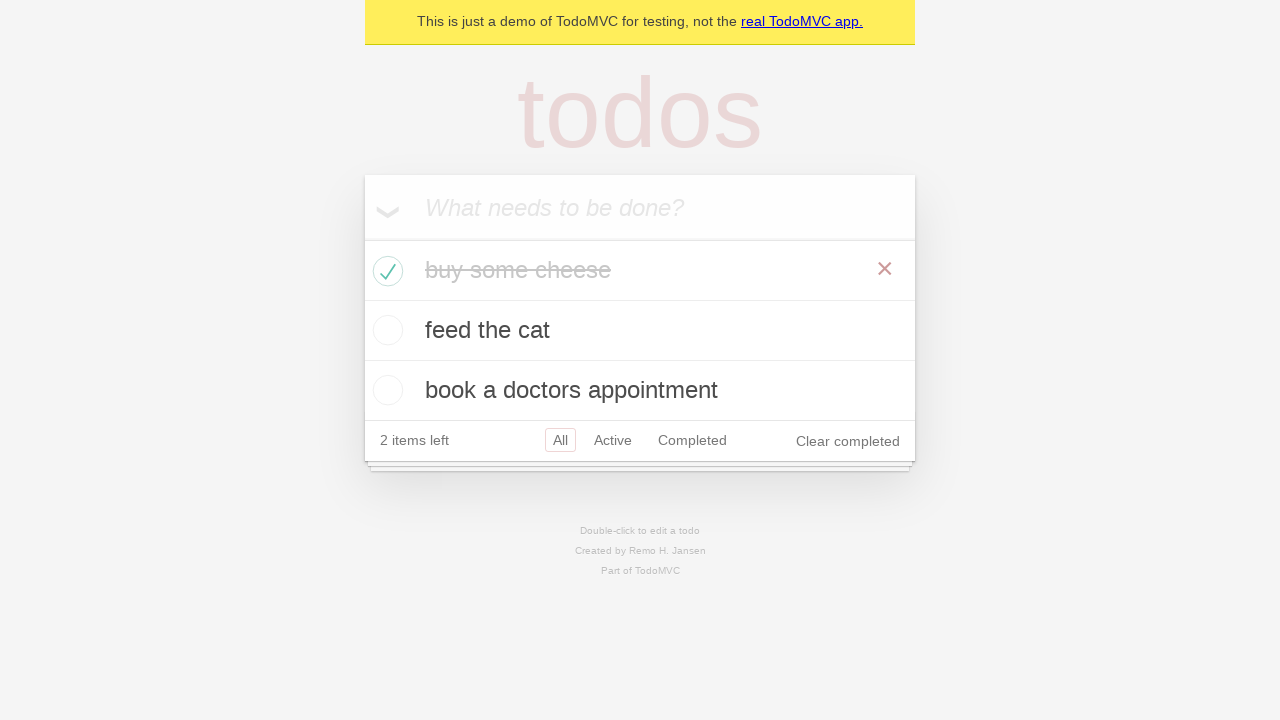

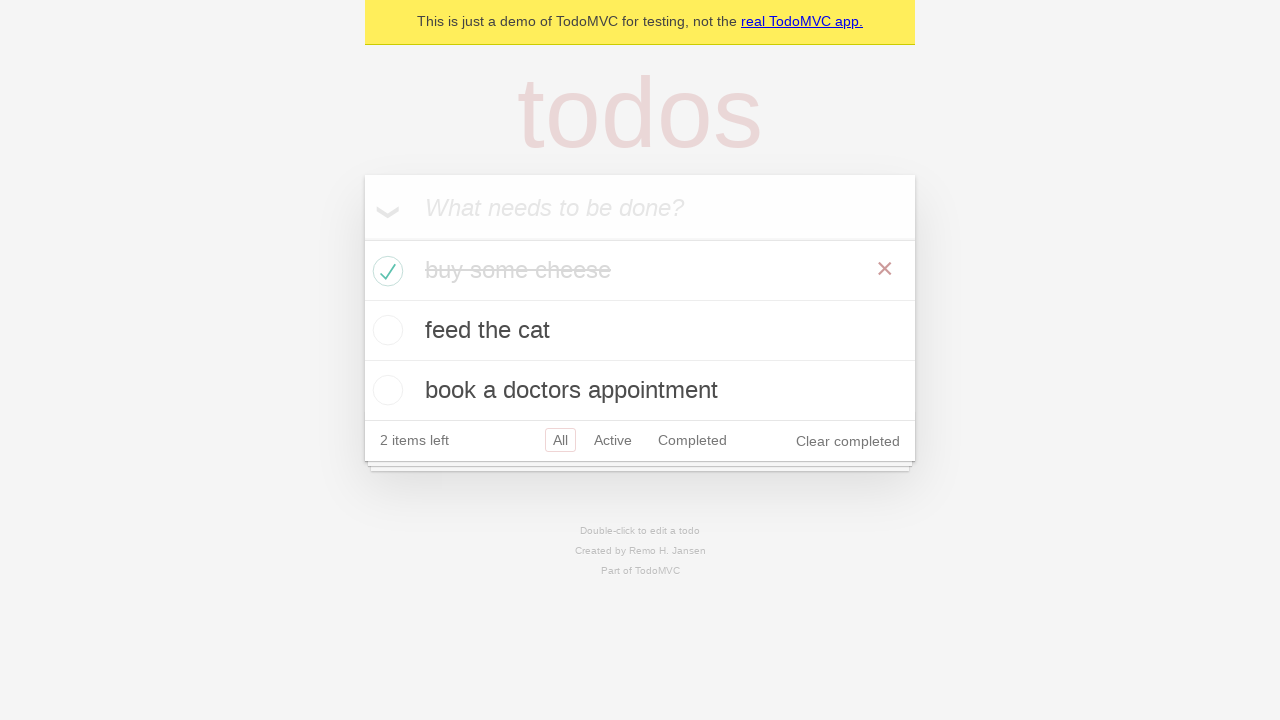